Tests iframe navigation on Java API documentation by switching between different frames and clicking on package and class links

Starting URL: https://docs.oracle.com/javase/8/docs/api/

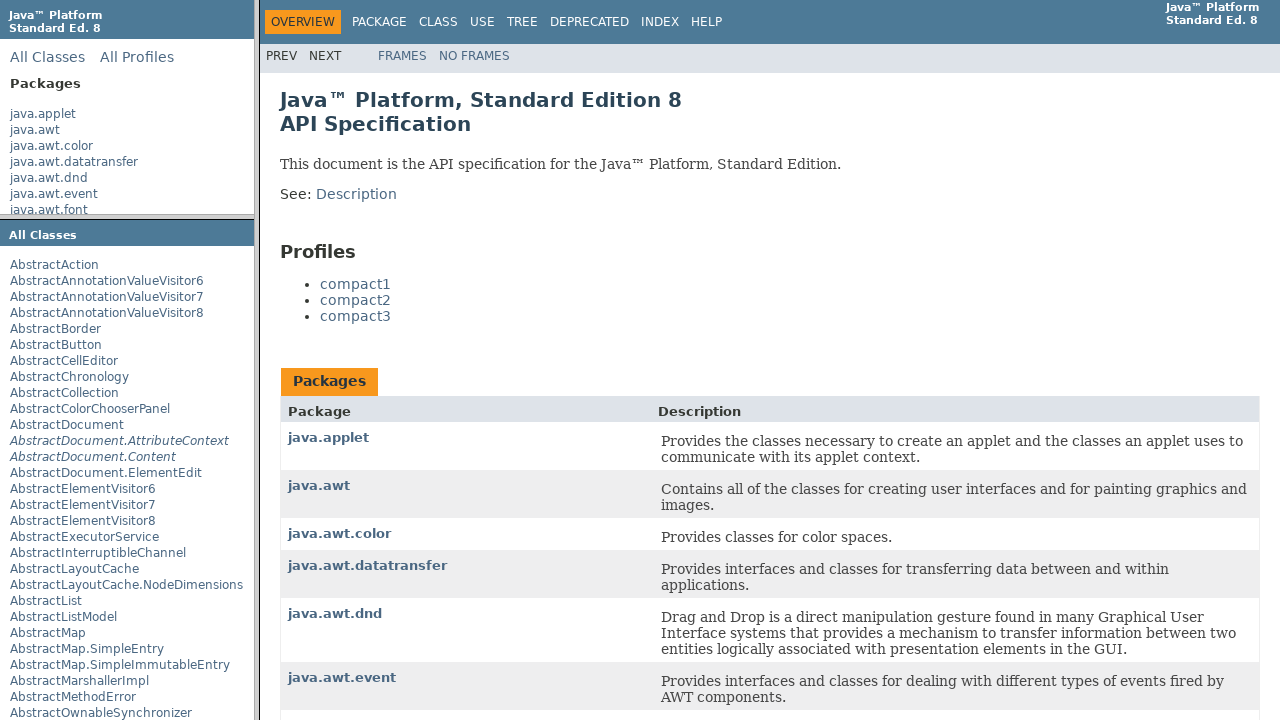

Located packageListFrame
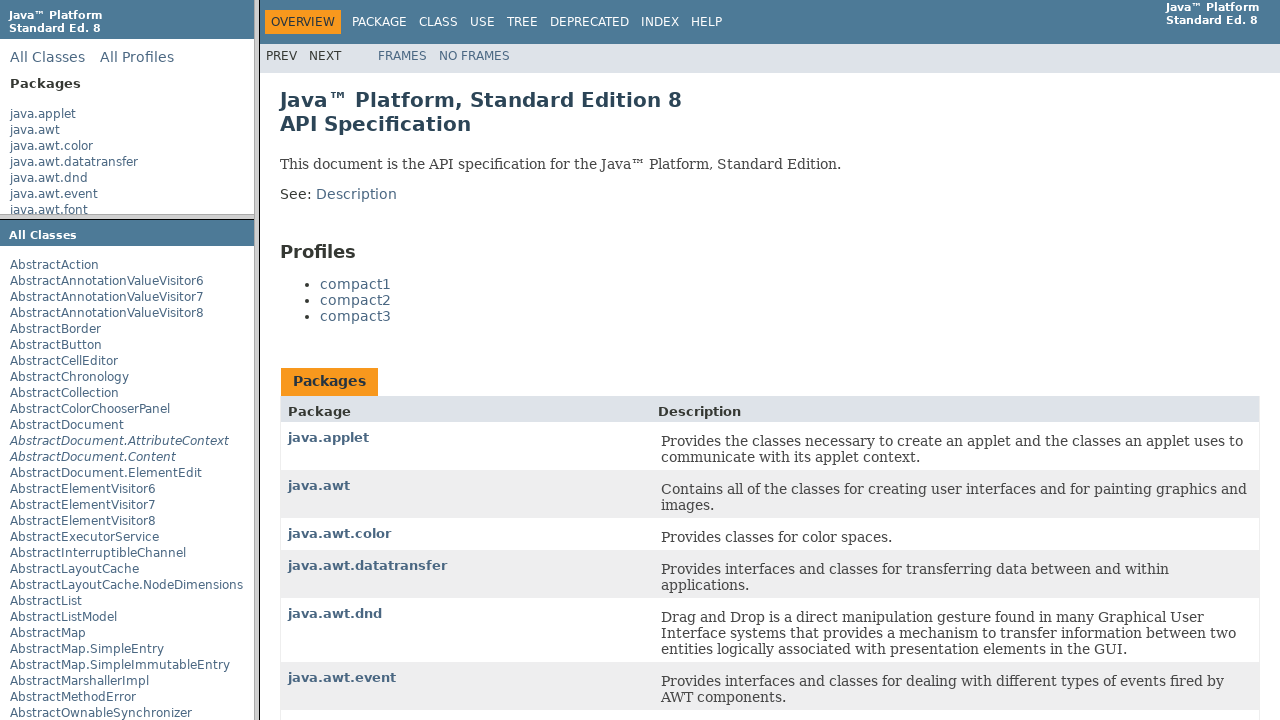

Clicked on java.awt package in packageListFrame at (35, 130) on text=java.awt
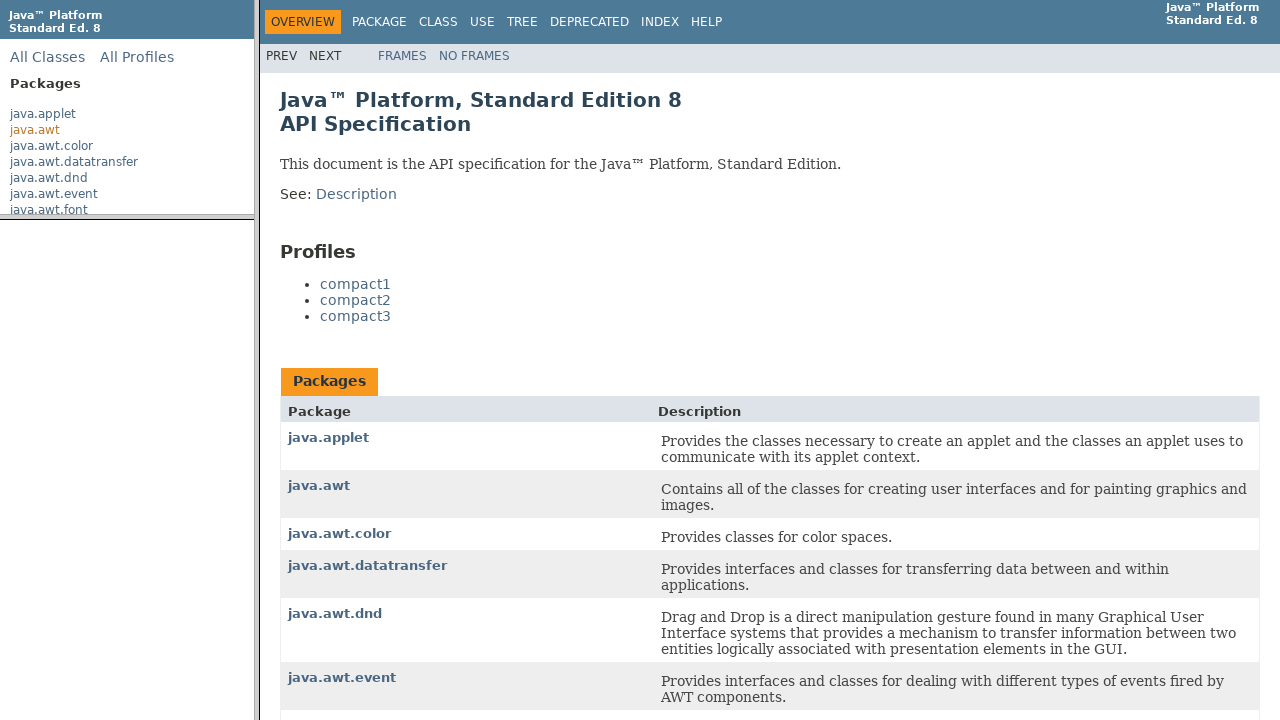

Located packageFrame
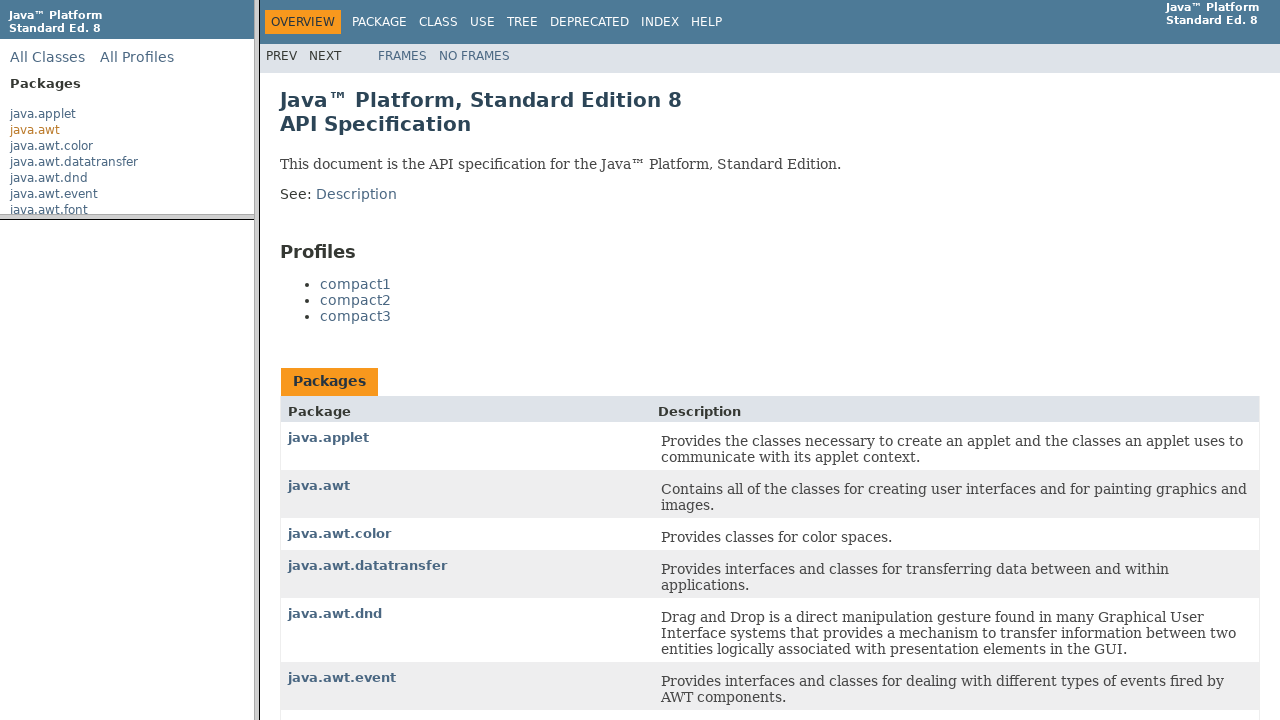

Clicked on Adjustable class link in packageFrame at (39, 311) on xpath=//span[contains(text(),'Adjustable')]
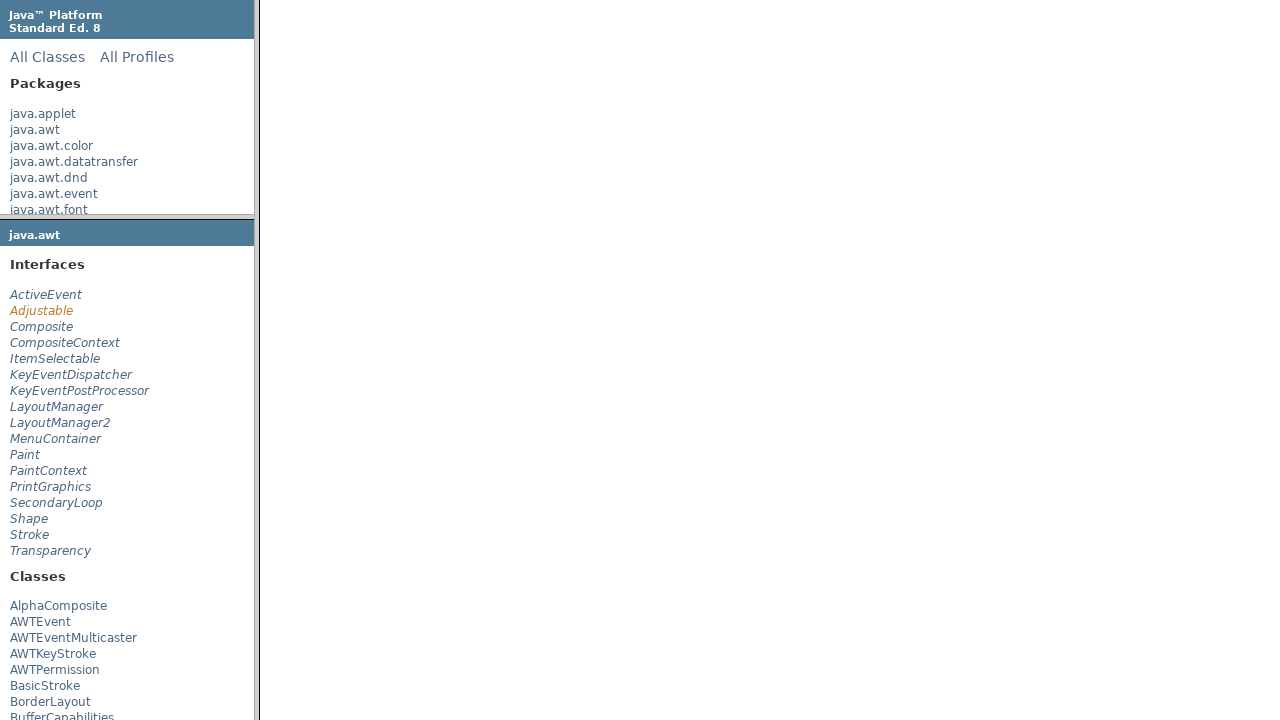

Located classFrame
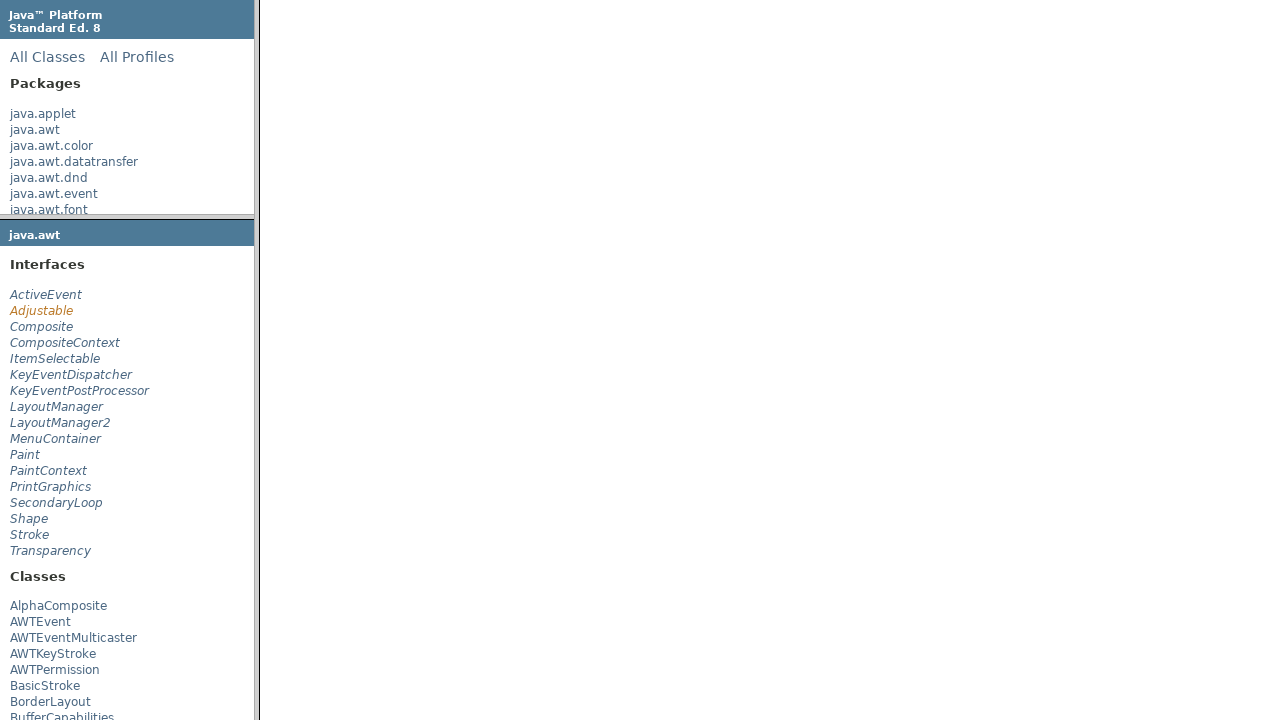

Located Interface Adjustable heading element
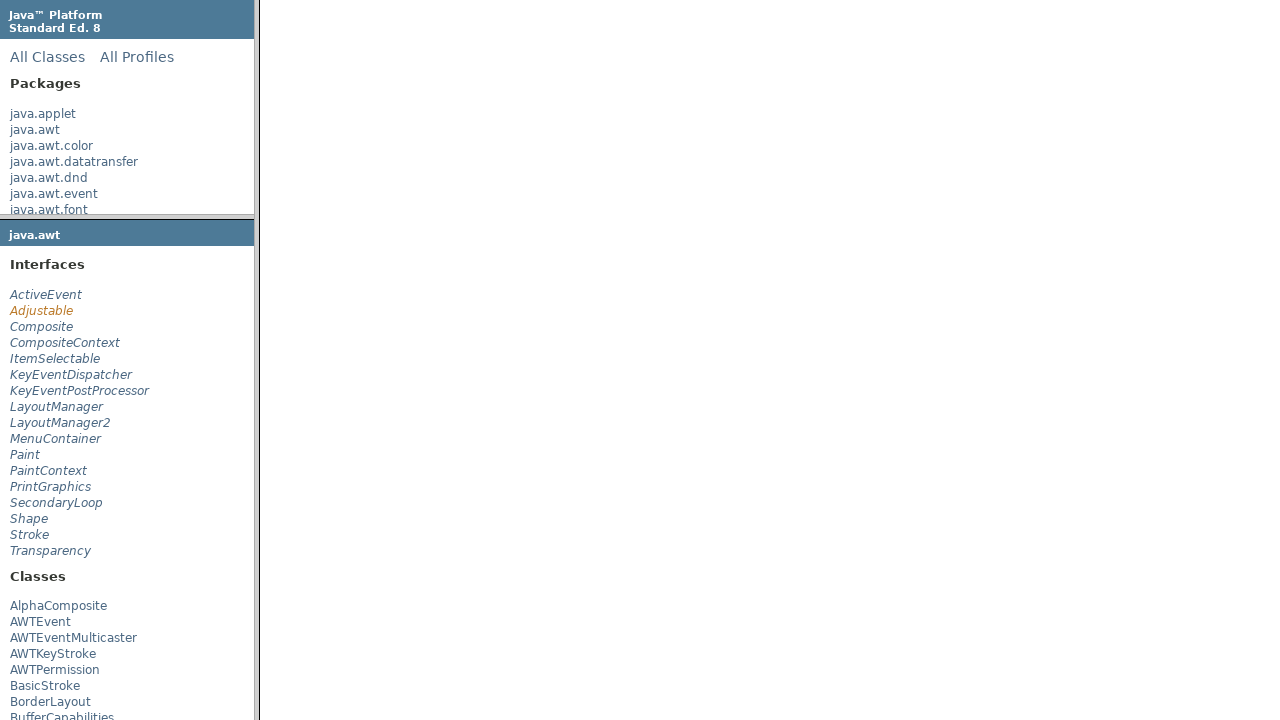

Verified Interface Adjustable heading text content matches expected value
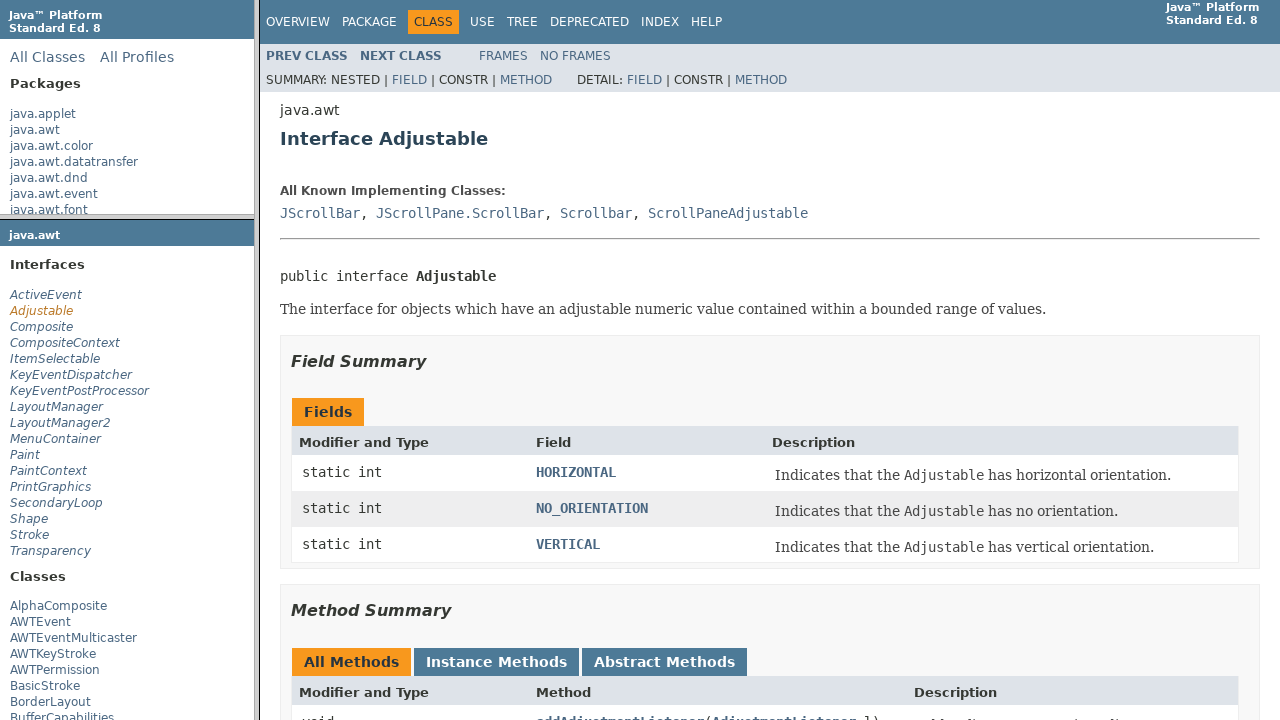

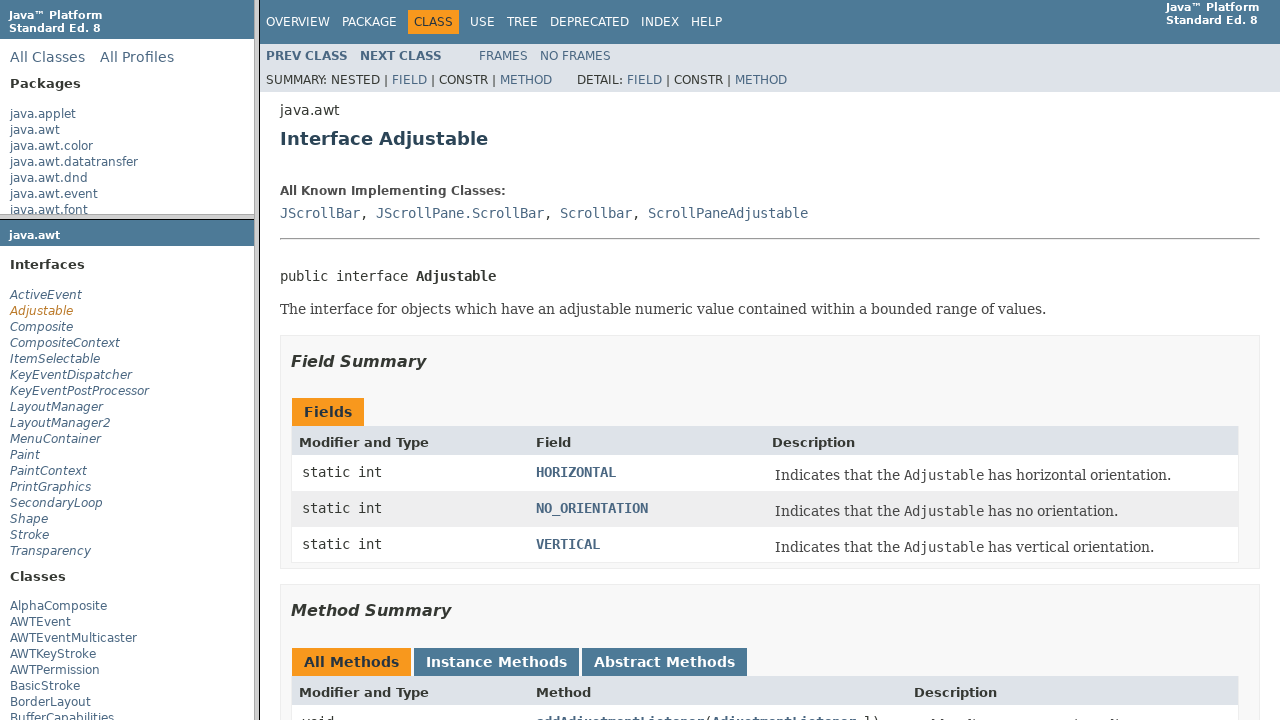